Navigates to a Stepik lesson page (lesson 25969, step 8) and verifies it loads successfully

Starting URL: https://stepik.org/lesson/25969/step/8

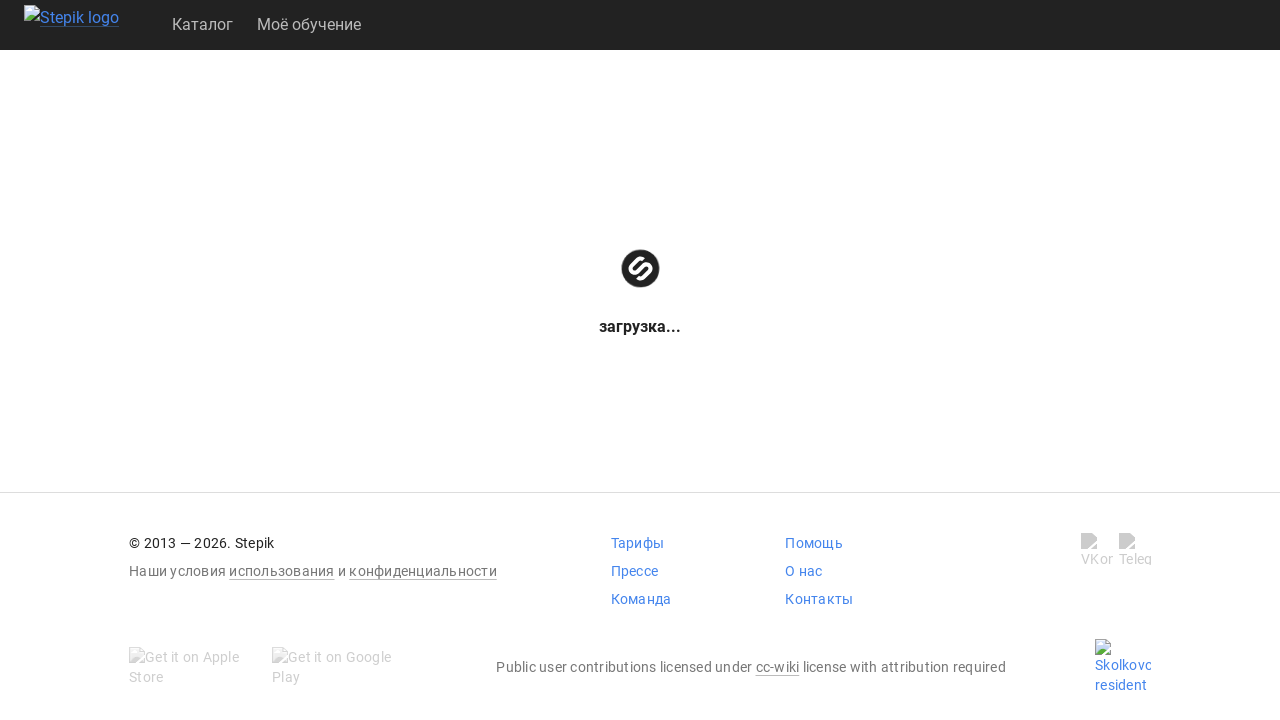

Lesson content loaded successfully on Stepik lesson 25969 step 8
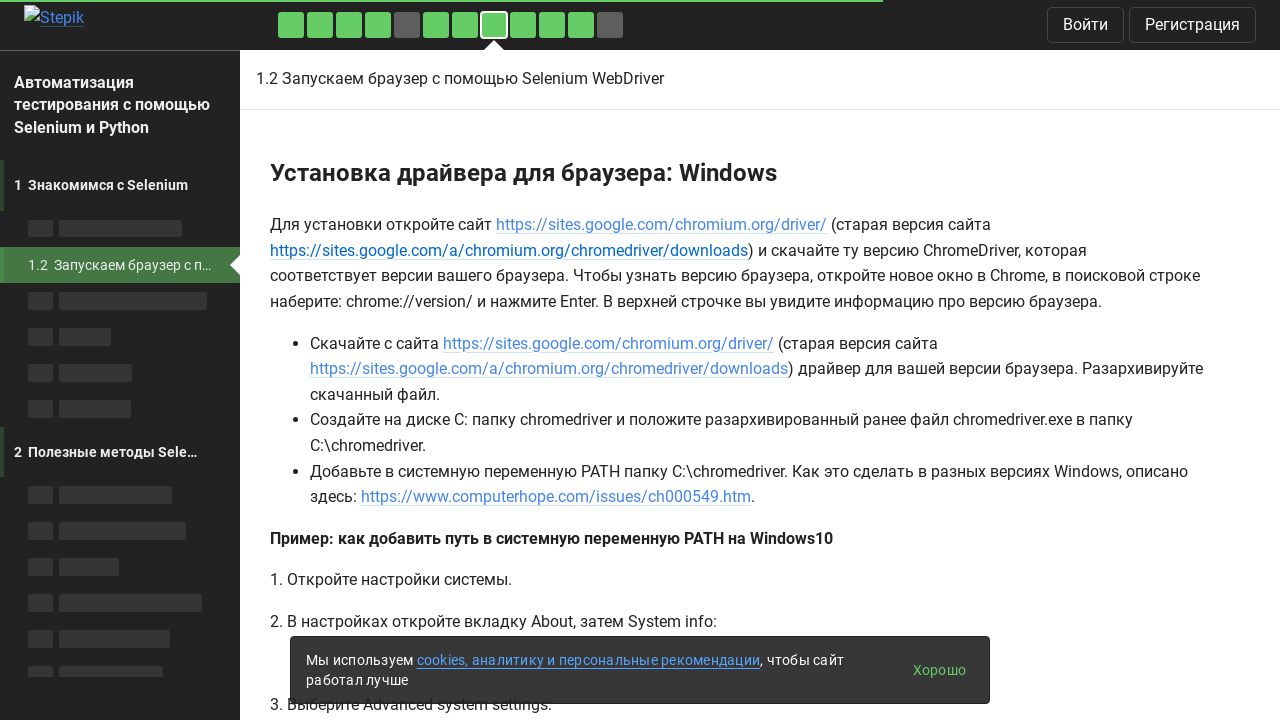

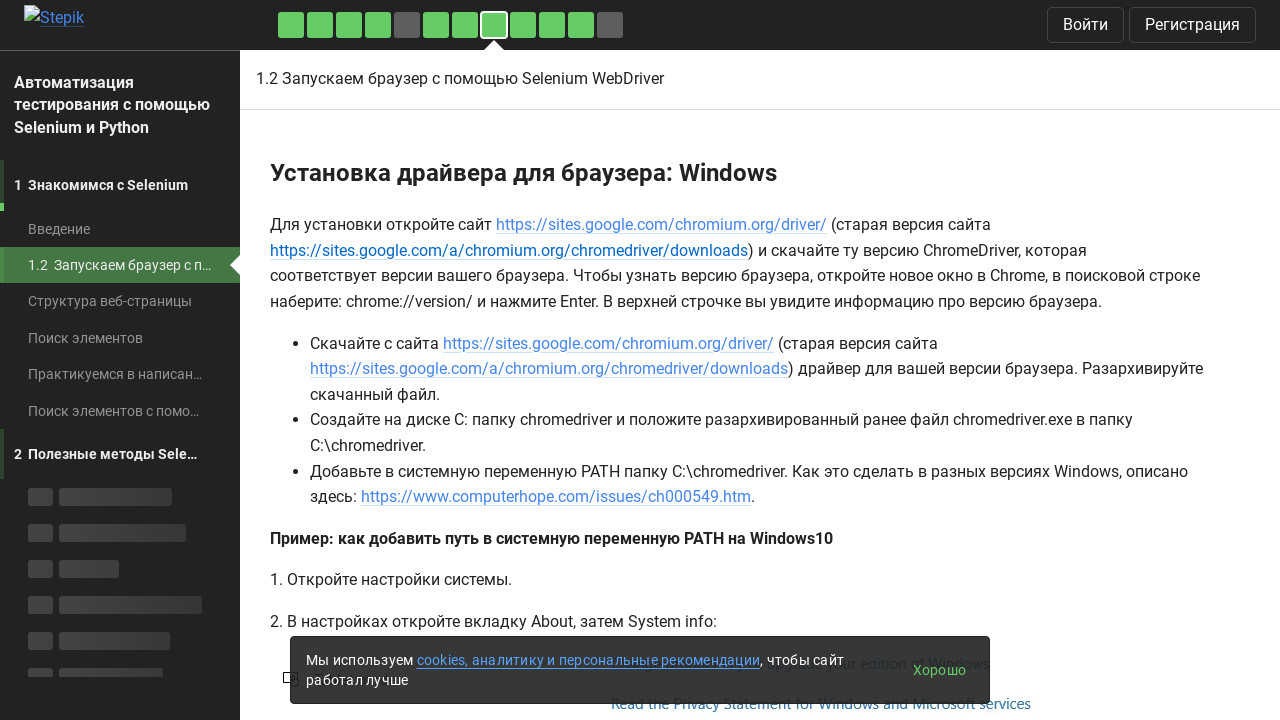